Navigates to a beer product listing page on vandb.fr and waits for the product items to load on the page.

Starting URL: https://www.vandb.fr/biere?page=1

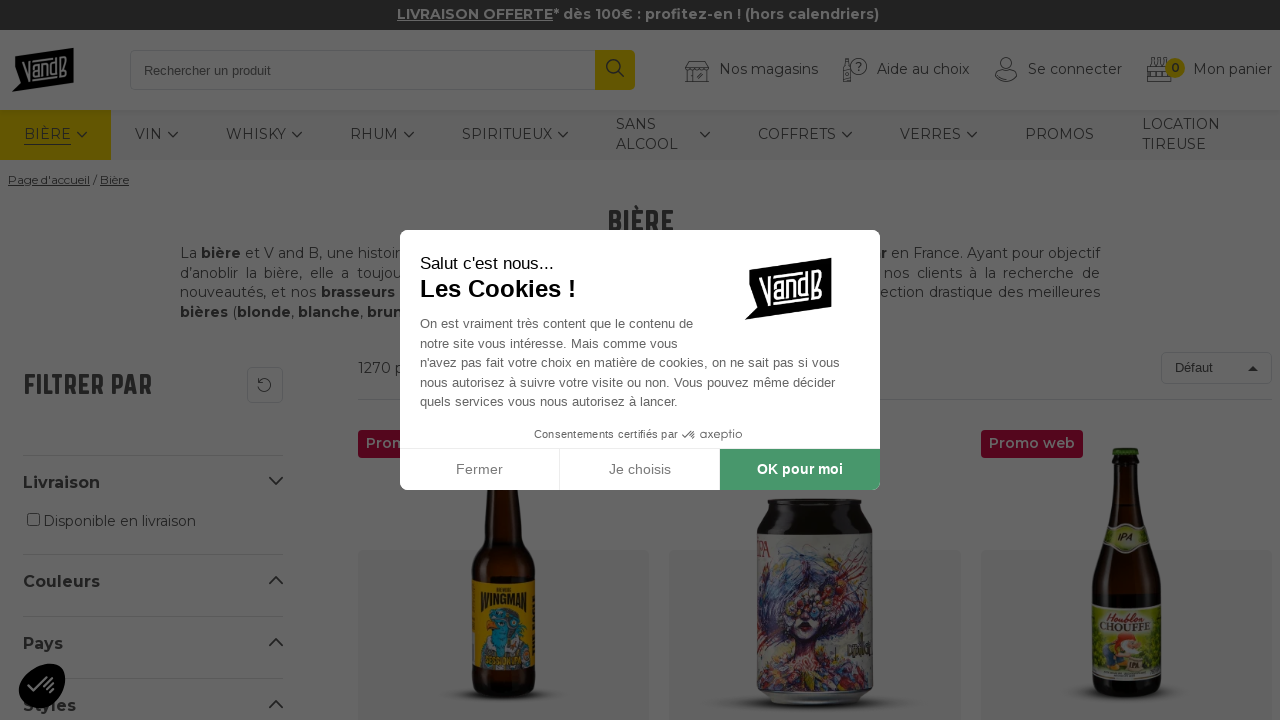

Navigated to beer product listing page on vandb.fr
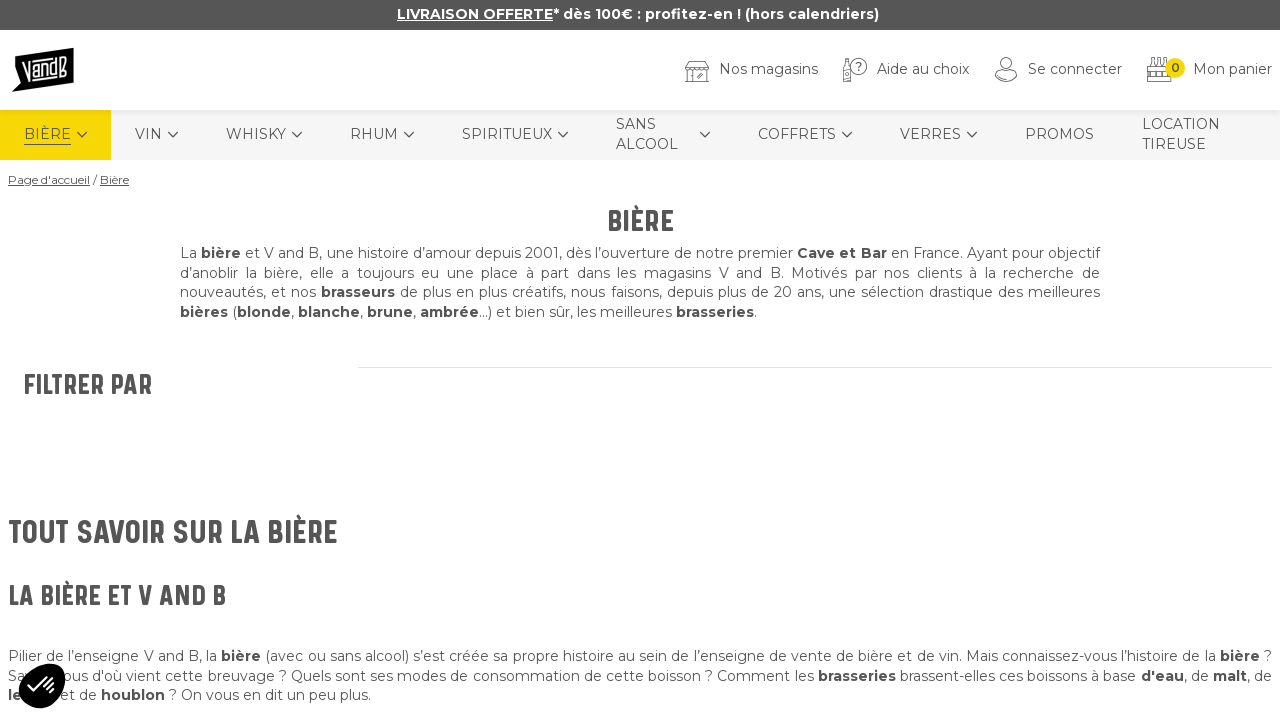

Product items loaded on the page
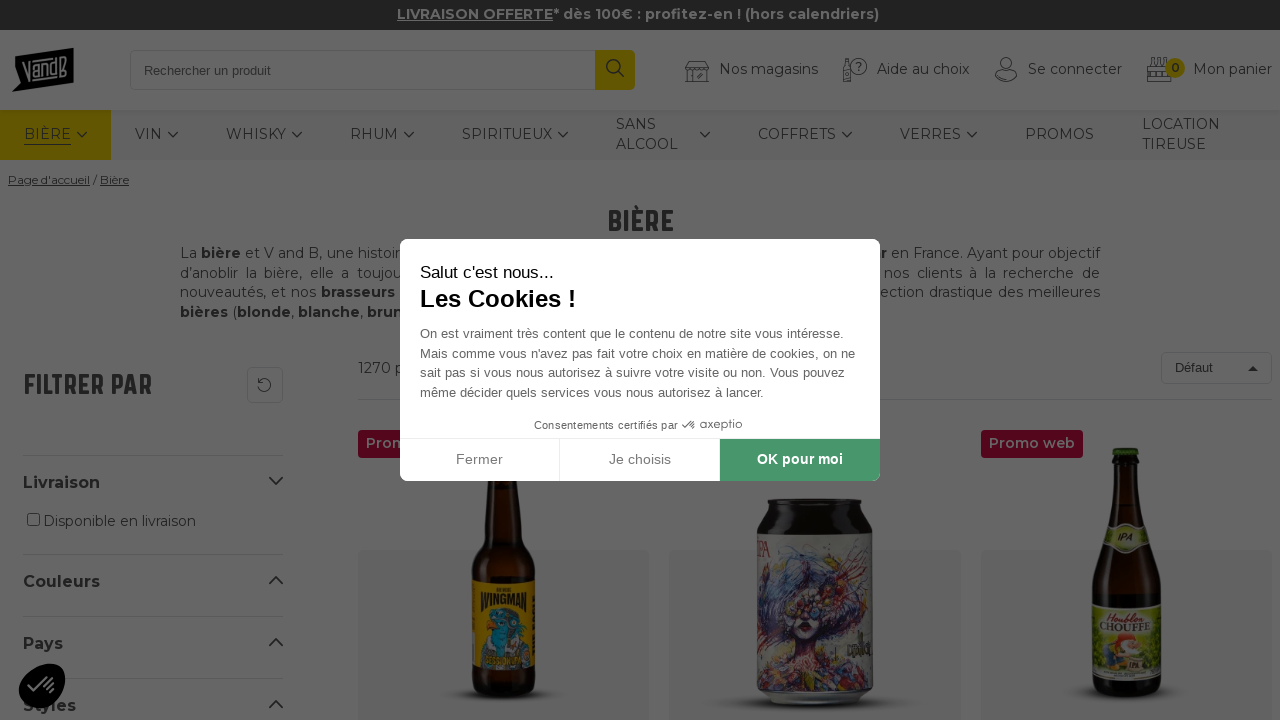

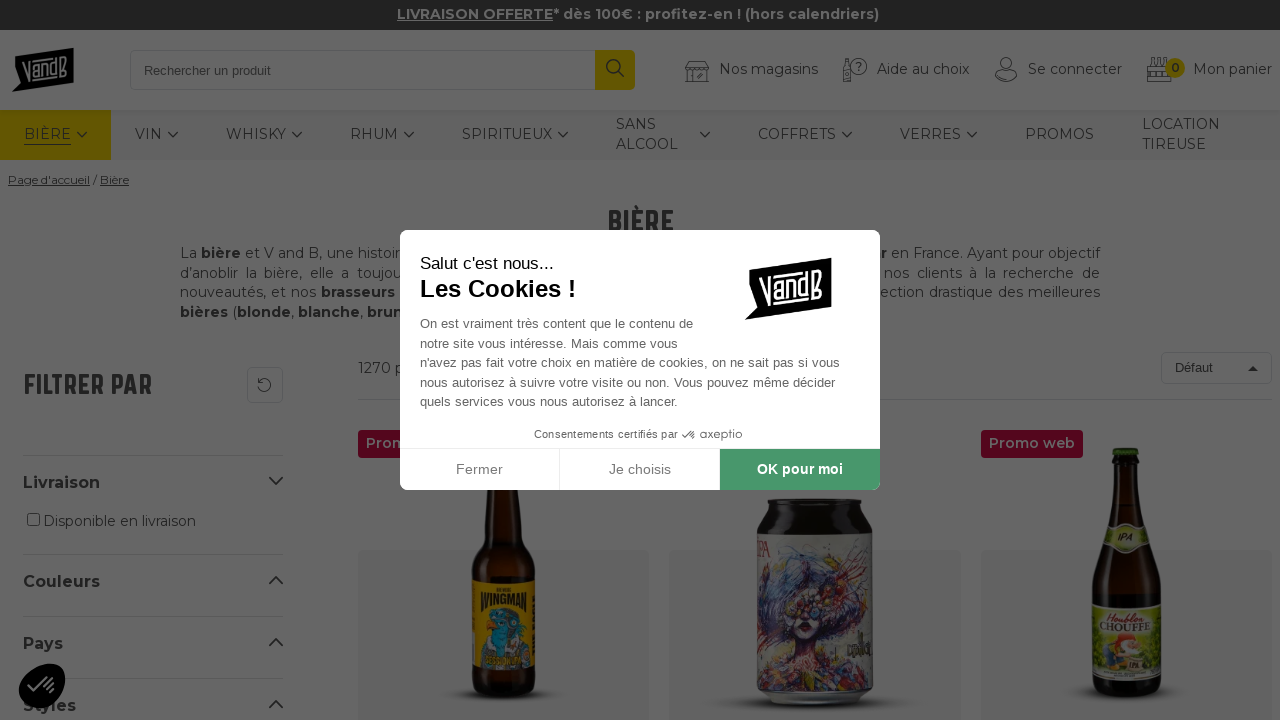